Tests a username generator website by clicking to fill random data, enabling underscore and dot options, submitting the form, and waiting for generated usernames to appear.

Starting URL: https://www.name-generator.org.uk/username/

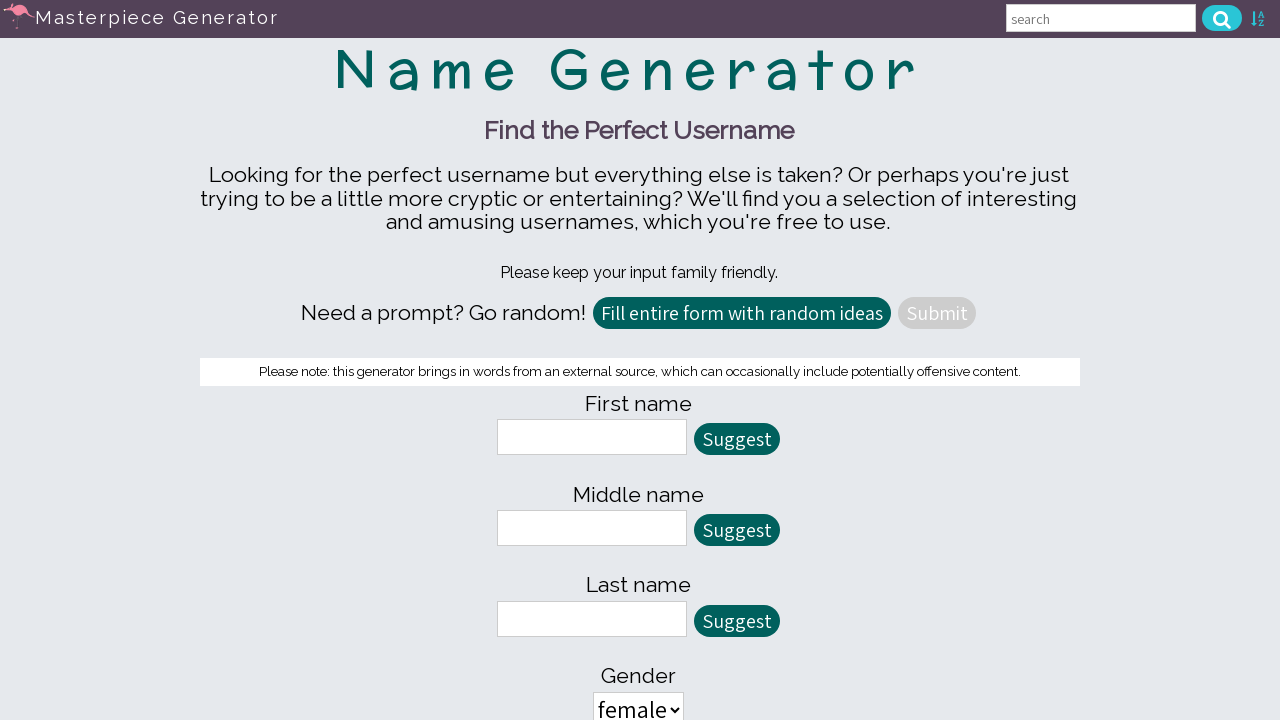

Clicked 'Fill All' button to populate random data at (742, 313) on #fill_all
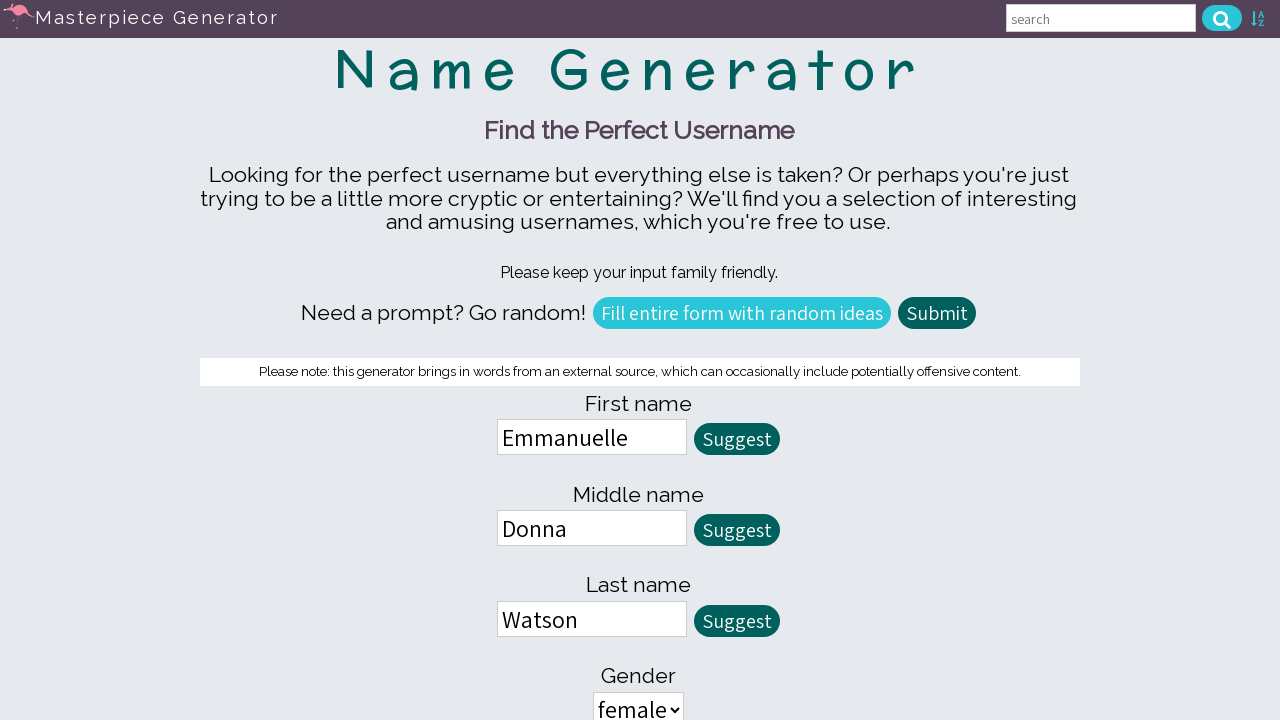

Enabled underscores option at (478, 361) on input[name='allow_underscores']
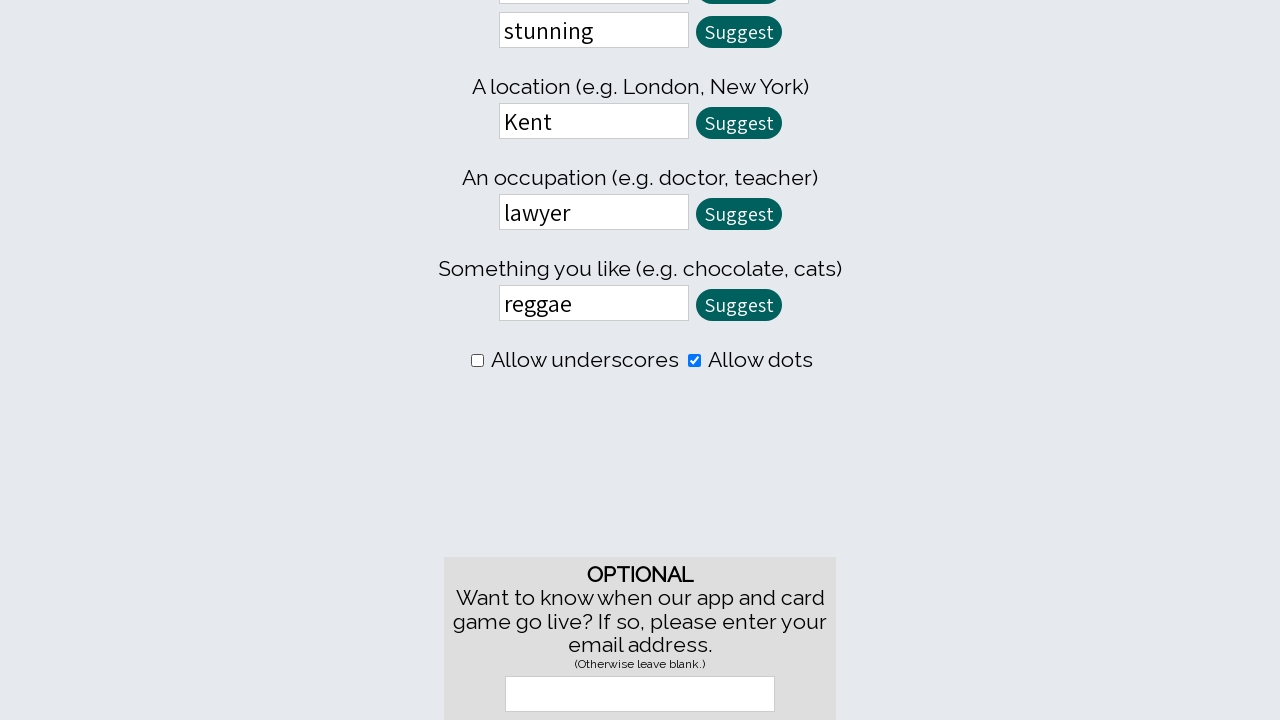

Enabled dots option at (694, 361) on input[name='allow_dots']
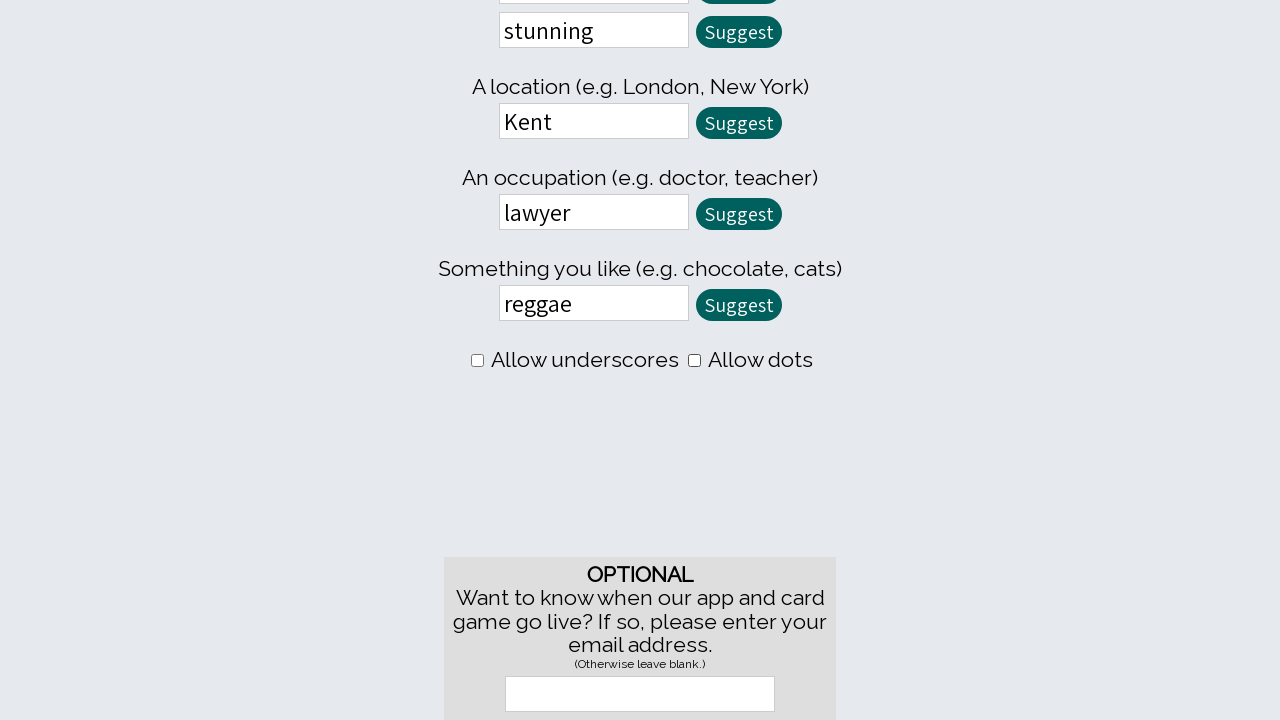

Clicked submit button to generate usernames at (937, 313) on #quick_submit
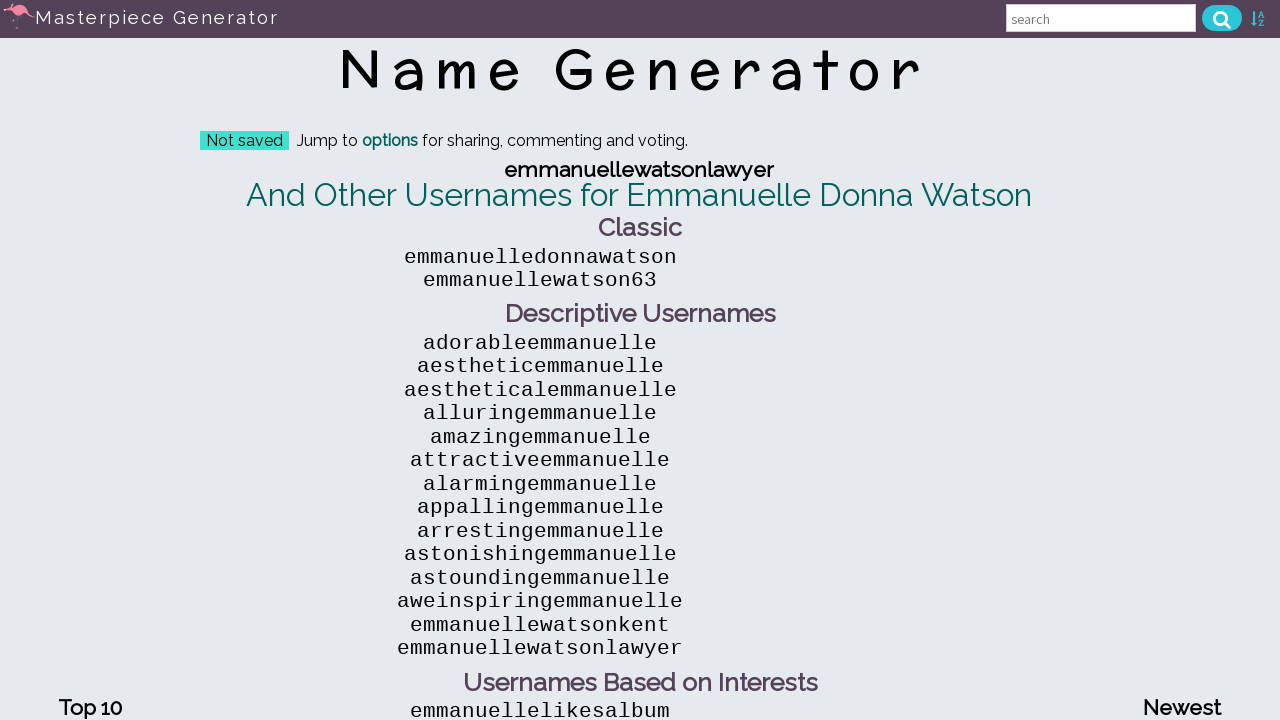

Generated usernames appeared on the results page
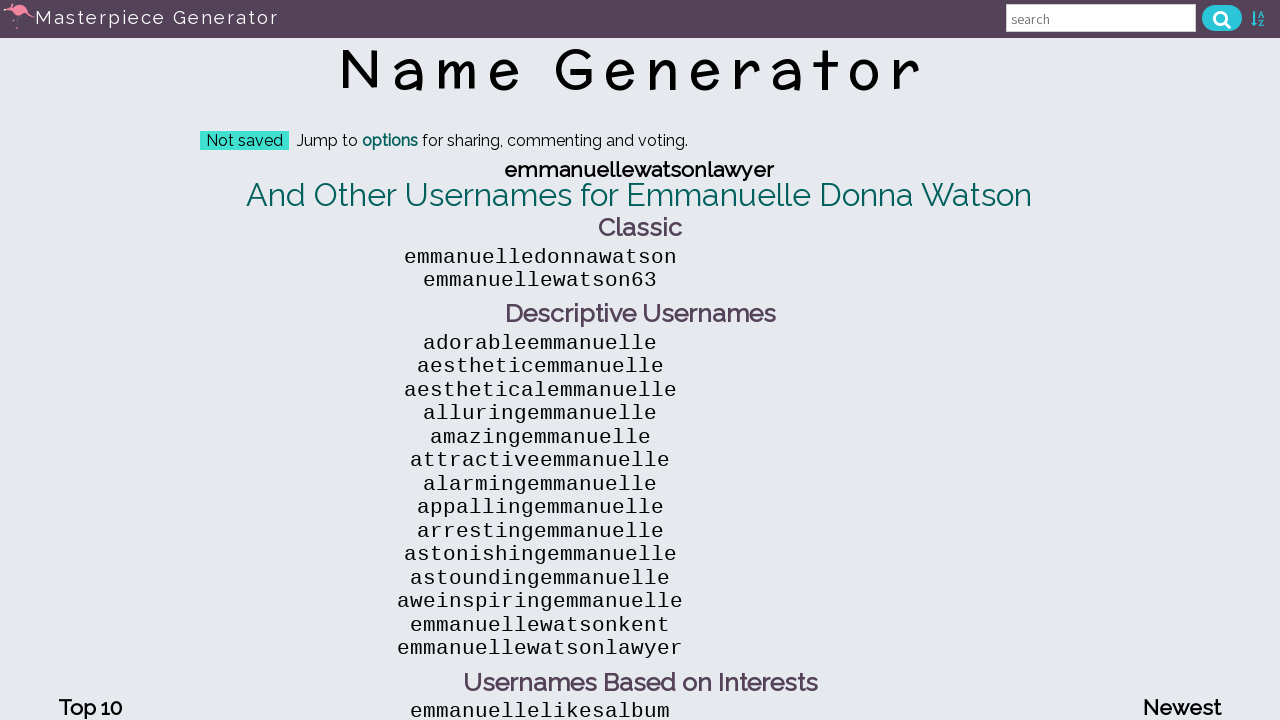

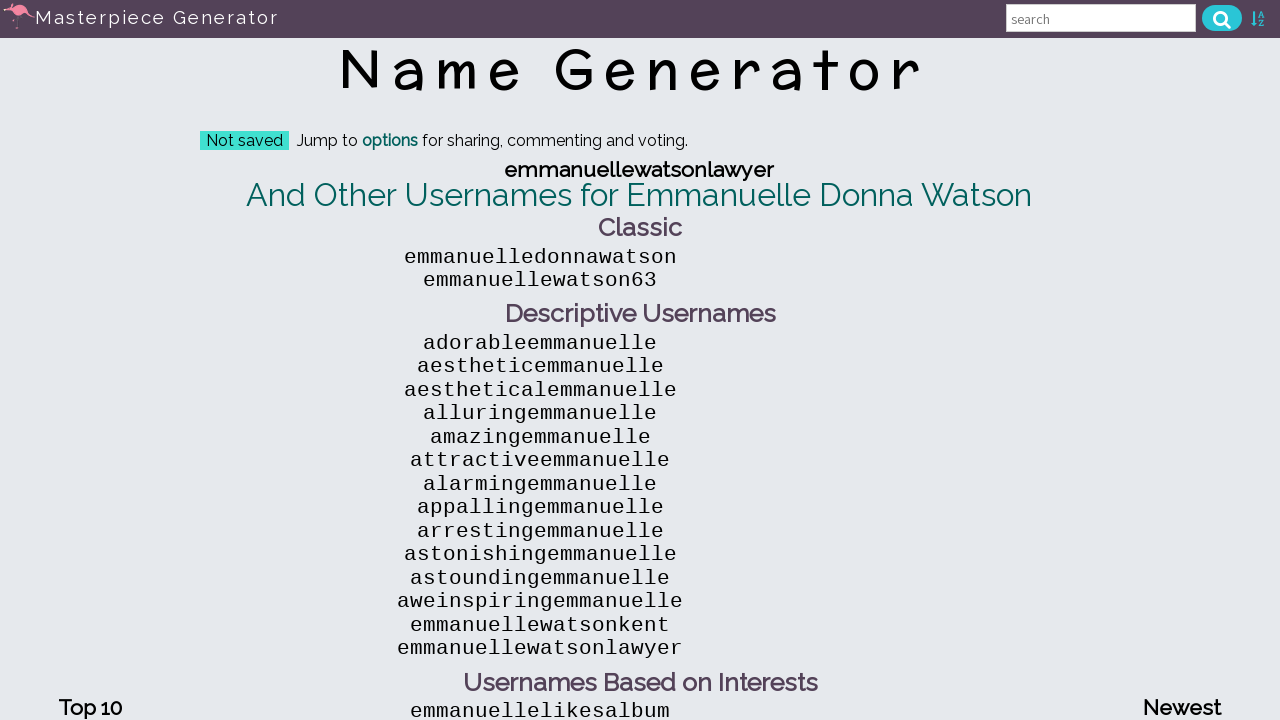